Waits for a price to reach $100, clicks a booking button, then solves a mathematical problem and submits the answer

Starting URL: http://suninjuly.github.io/explicit_wait2.html

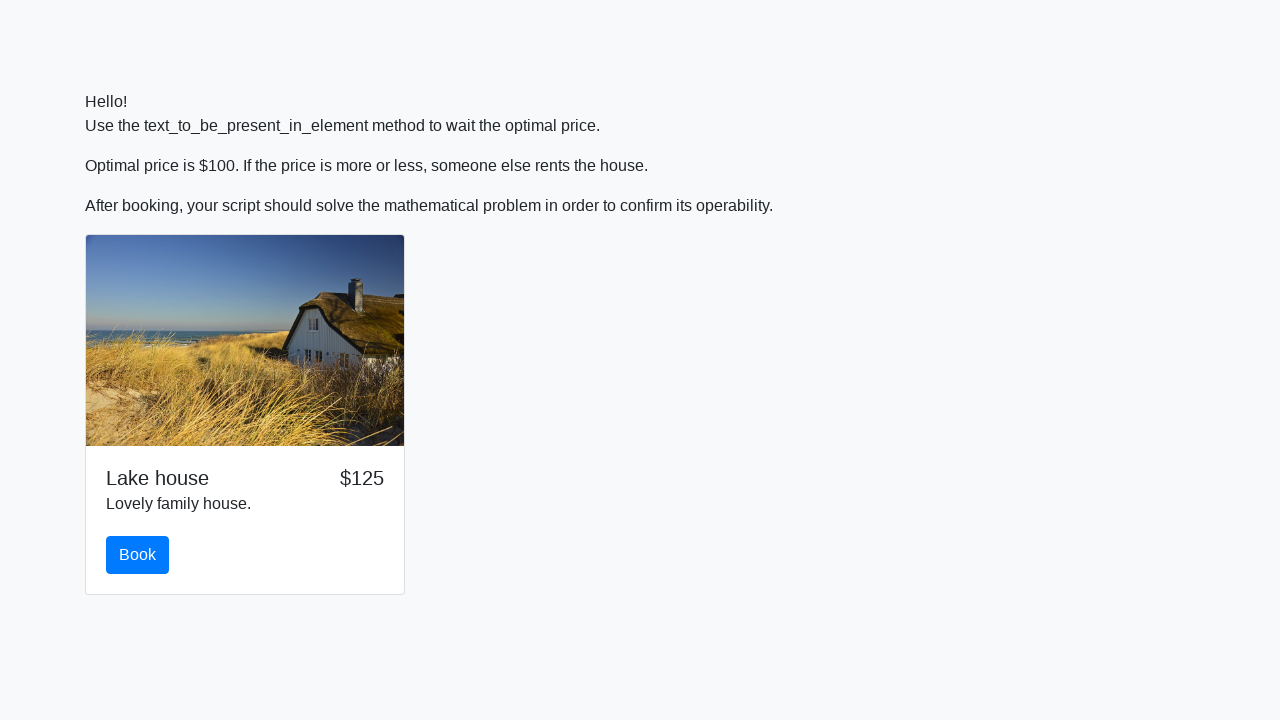

Waited for price to reach $100
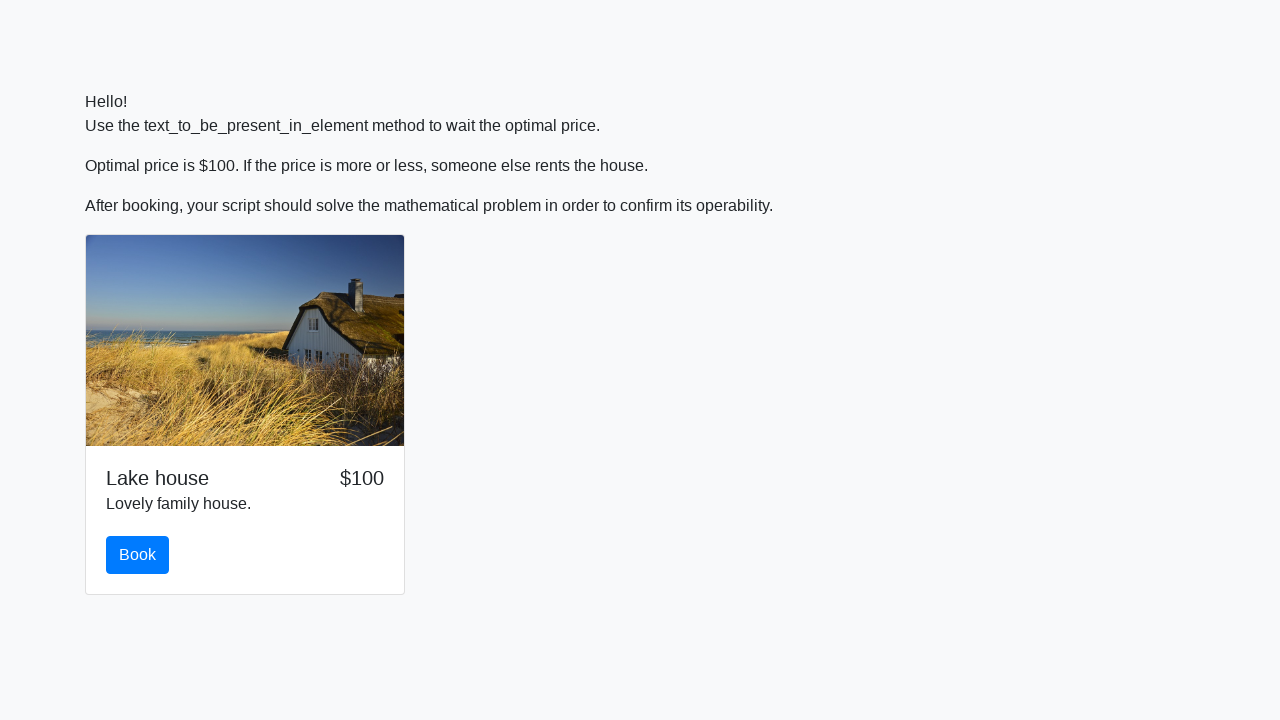

Clicked the book button at (138, 555) on #book
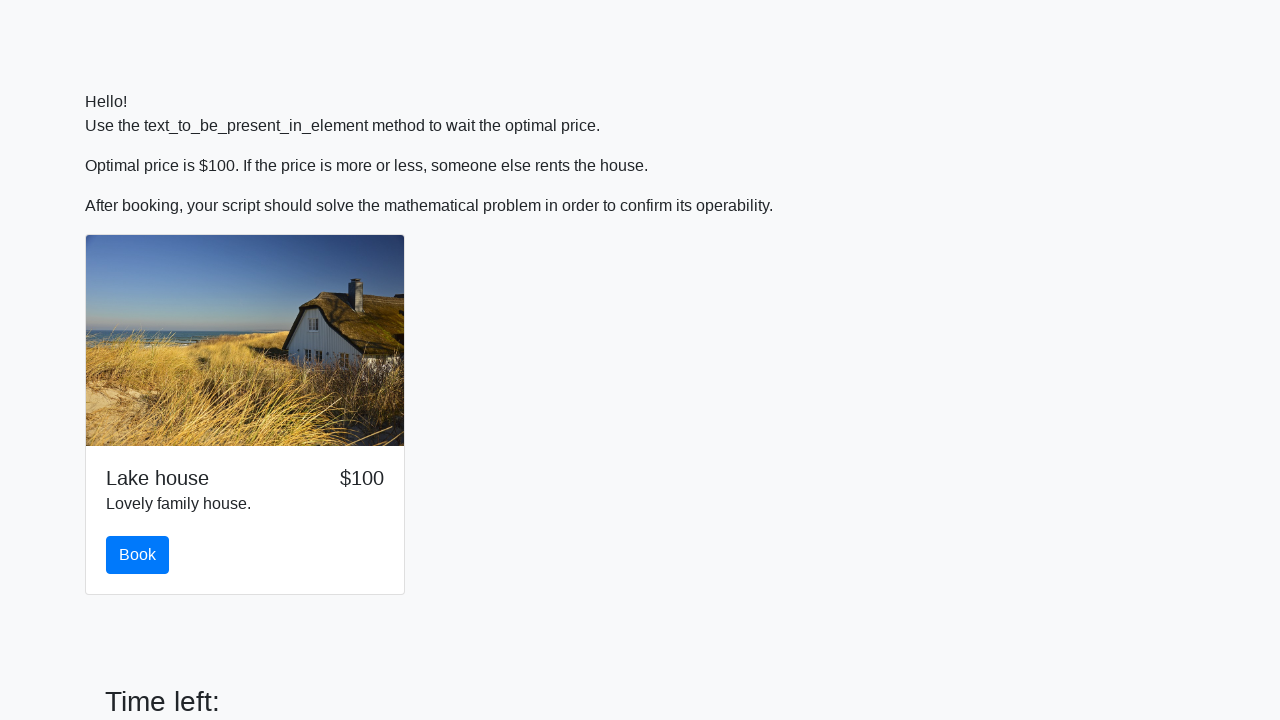

Retrieved the input value for mathematical calculation
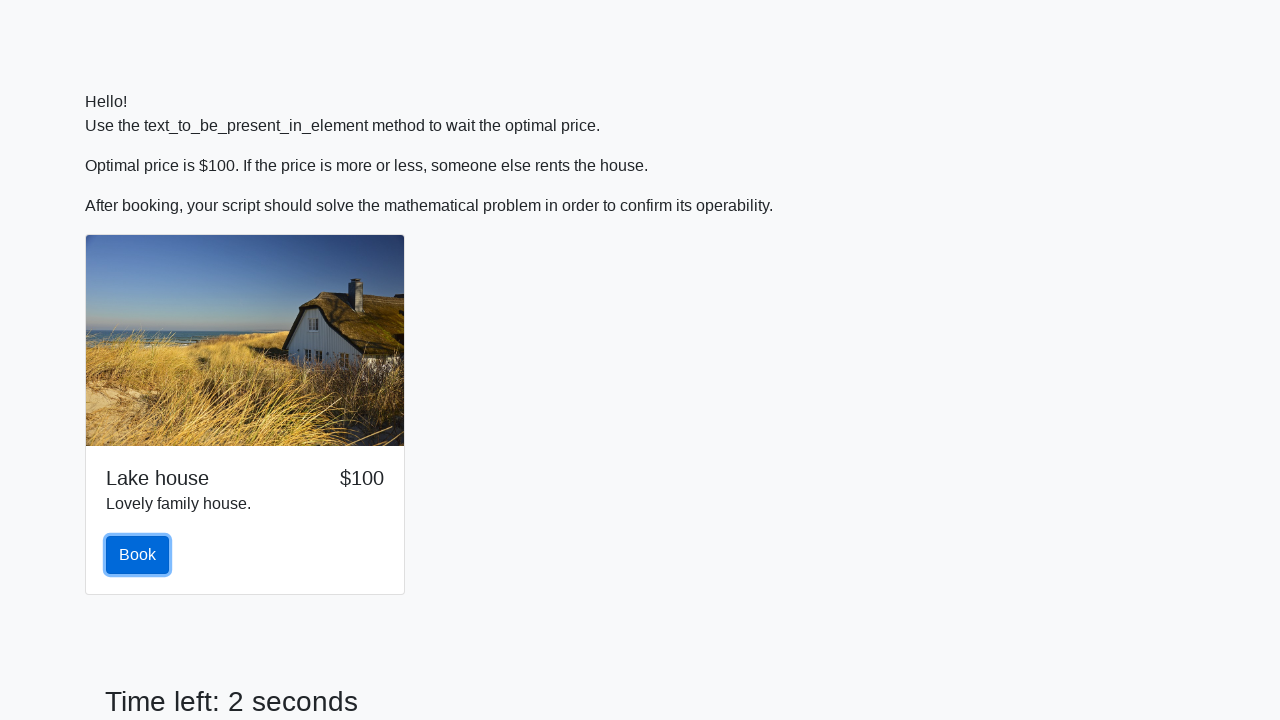

Calculated the mathematical result: log(abs(12 * sin(x)))
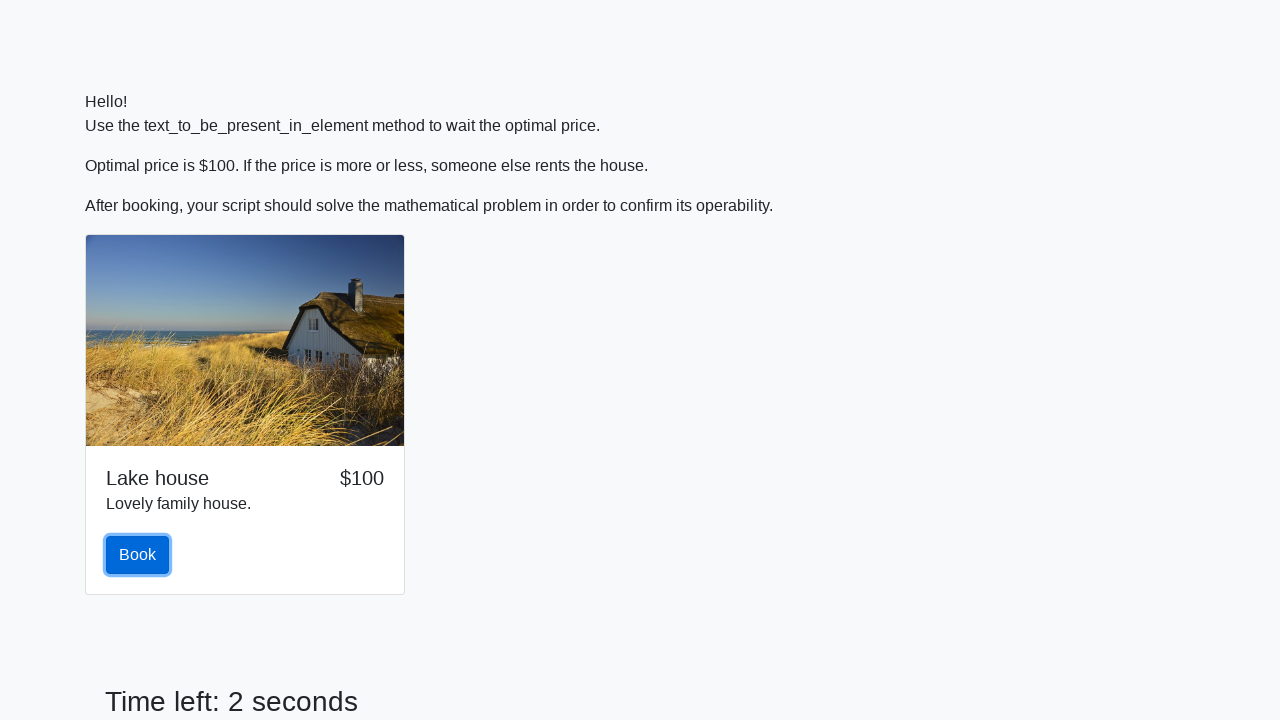

Filled answer field with calculated result: 2.448022047791074 on #answer
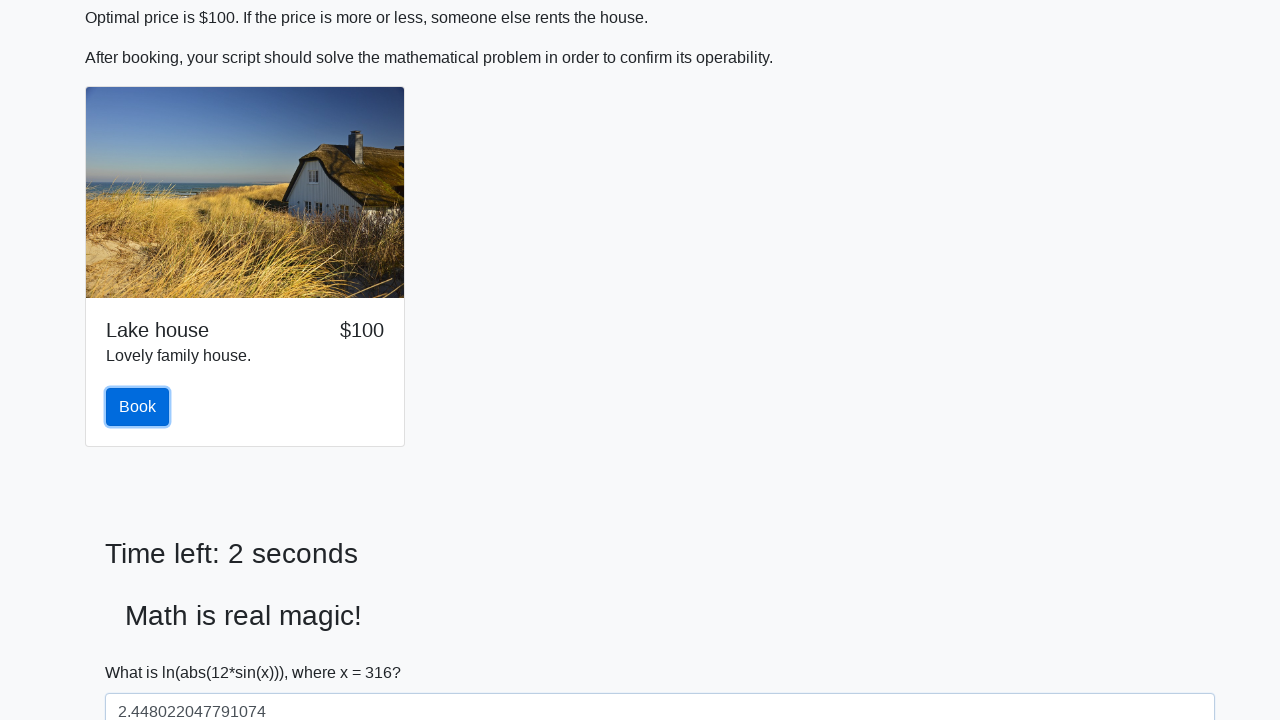

Clicked the solve button to submit the answer at (143, 651) on #solve
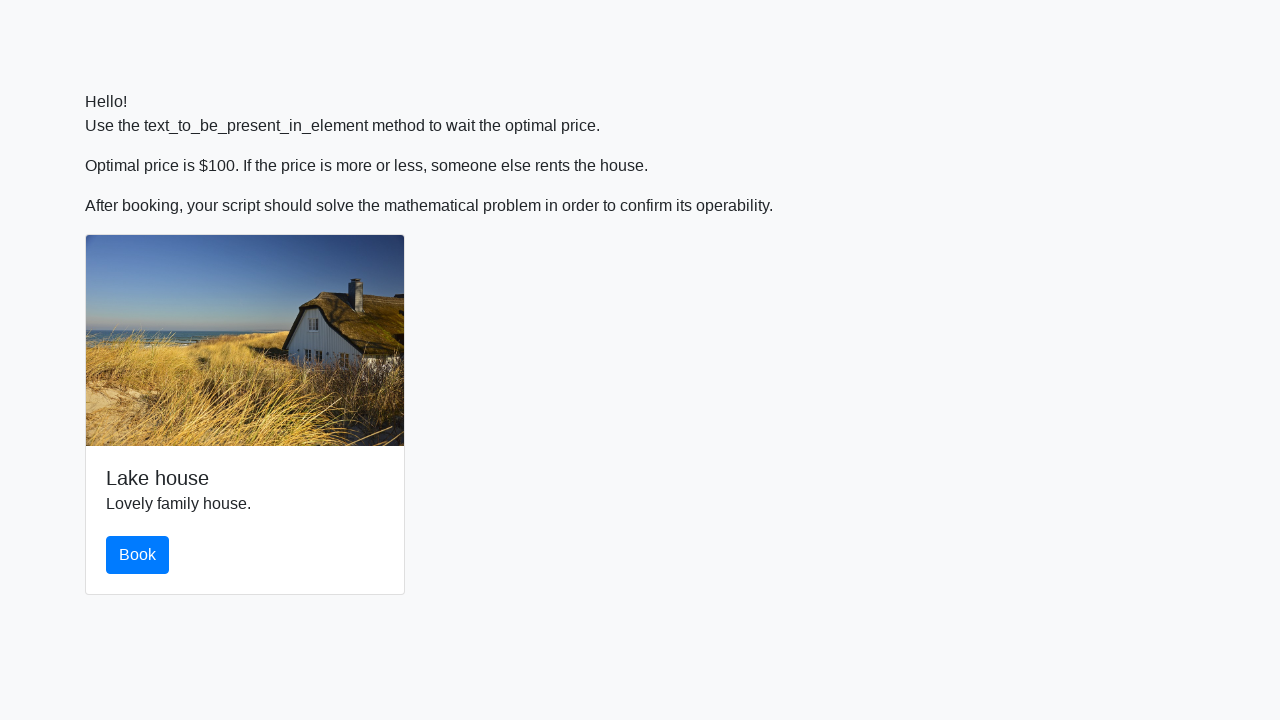

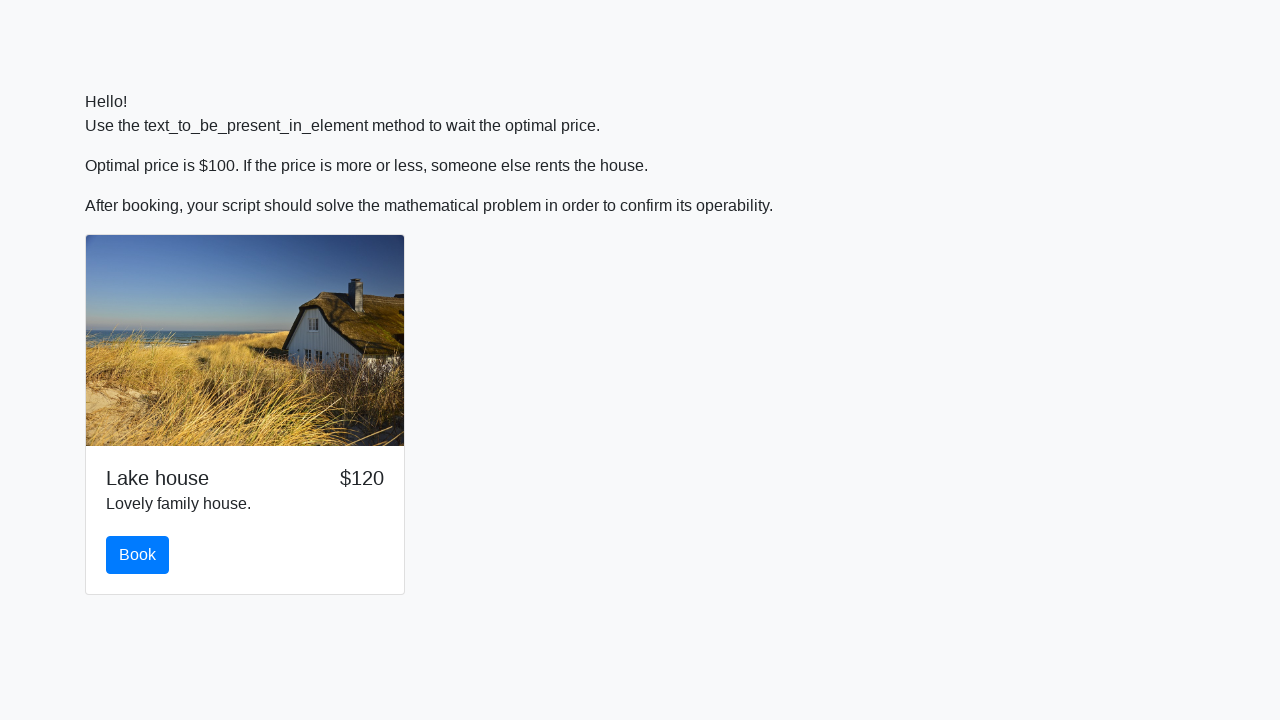